Tests JavaScript alert handling by clicking a button that triggers an alert, verifying the alert message text, and accepting the alert.

Starting URL: http://seleniumpractise.blogspot.com/2019/01/alert-demo.html

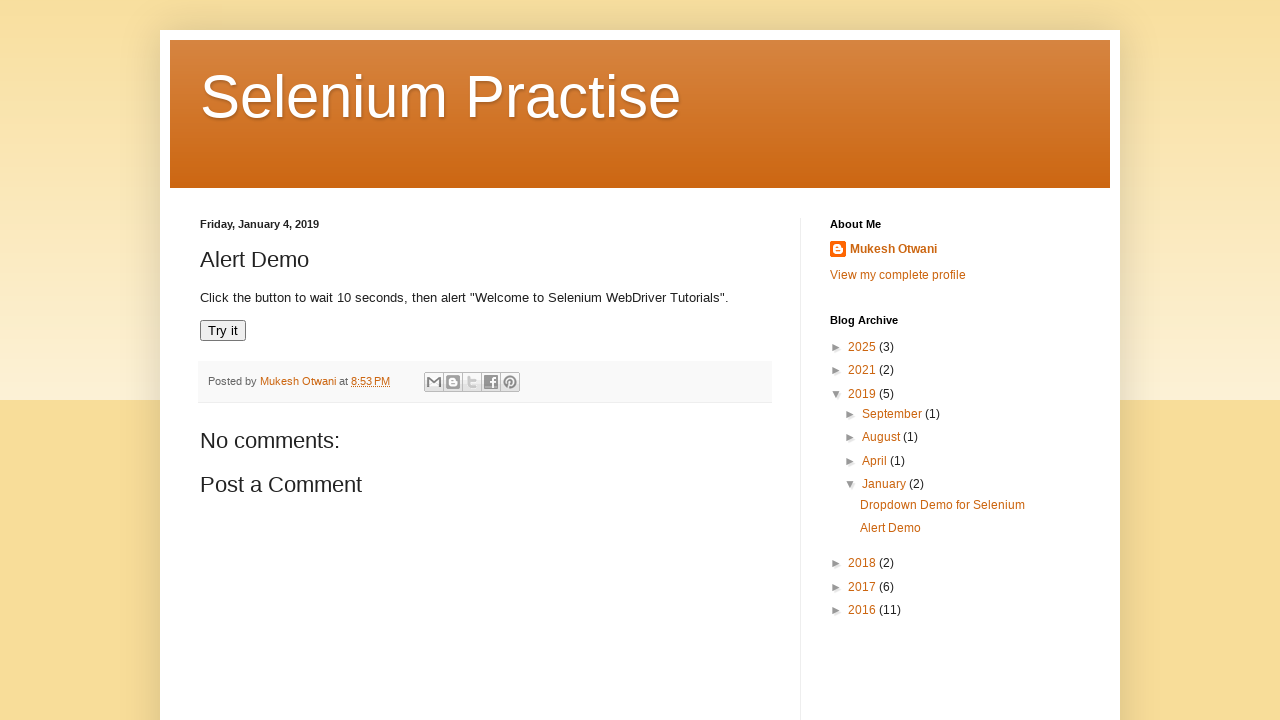

Clicked 'Try it' button to trigger alert at (223, 331) on xpath=//button[text()='Try it']
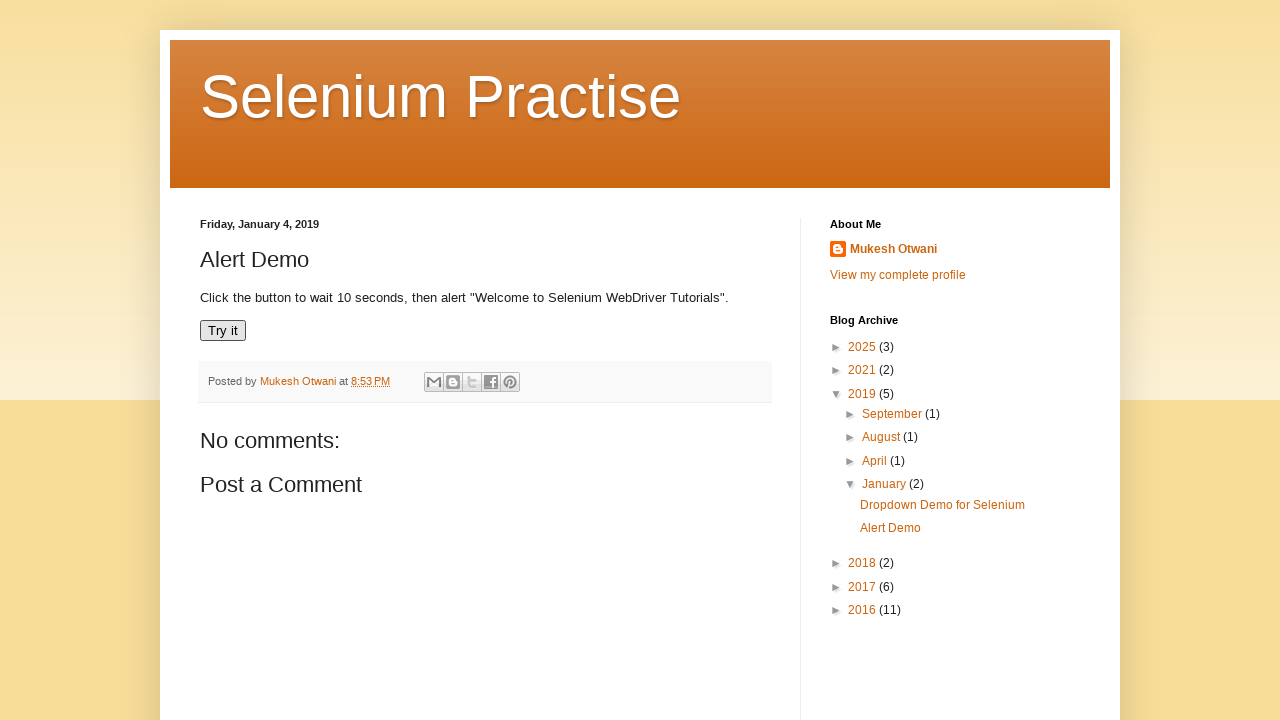

Set up dialog handler to verify alert message and accept it
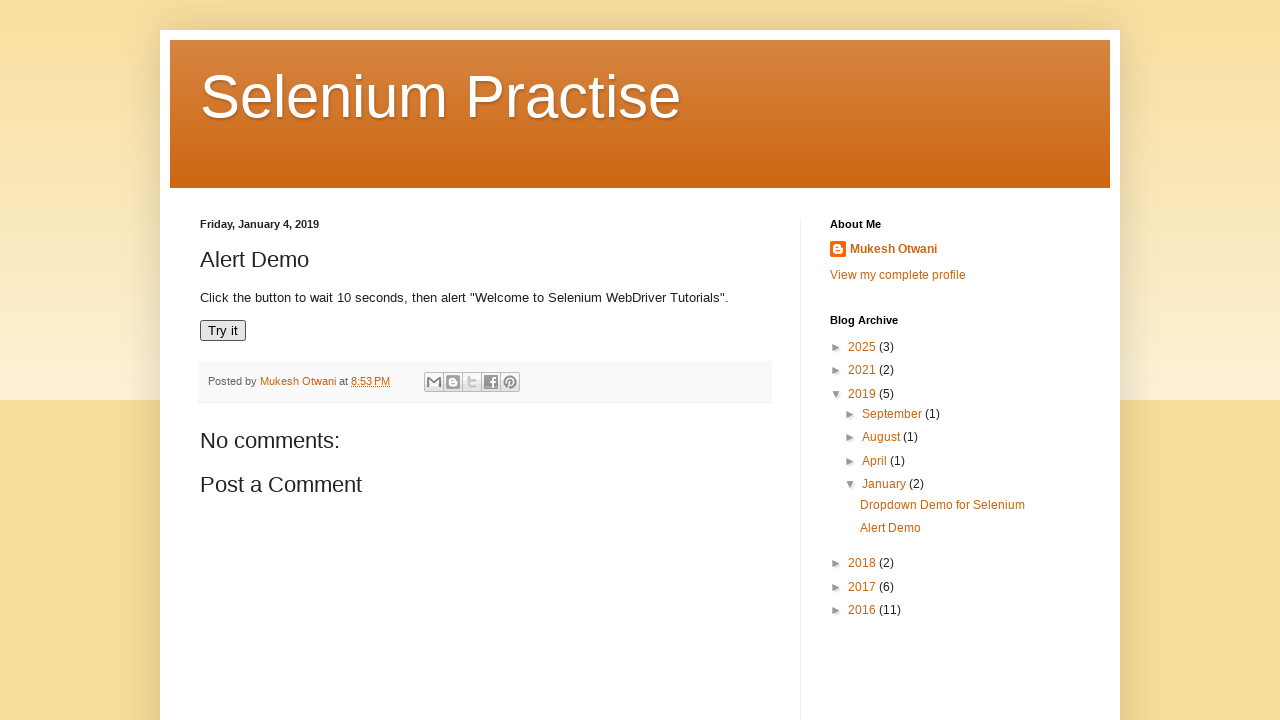

Clicked 'Try it' button again to trigger alert with handler active at (223, 331) on xpath=//button[text()='Try it']
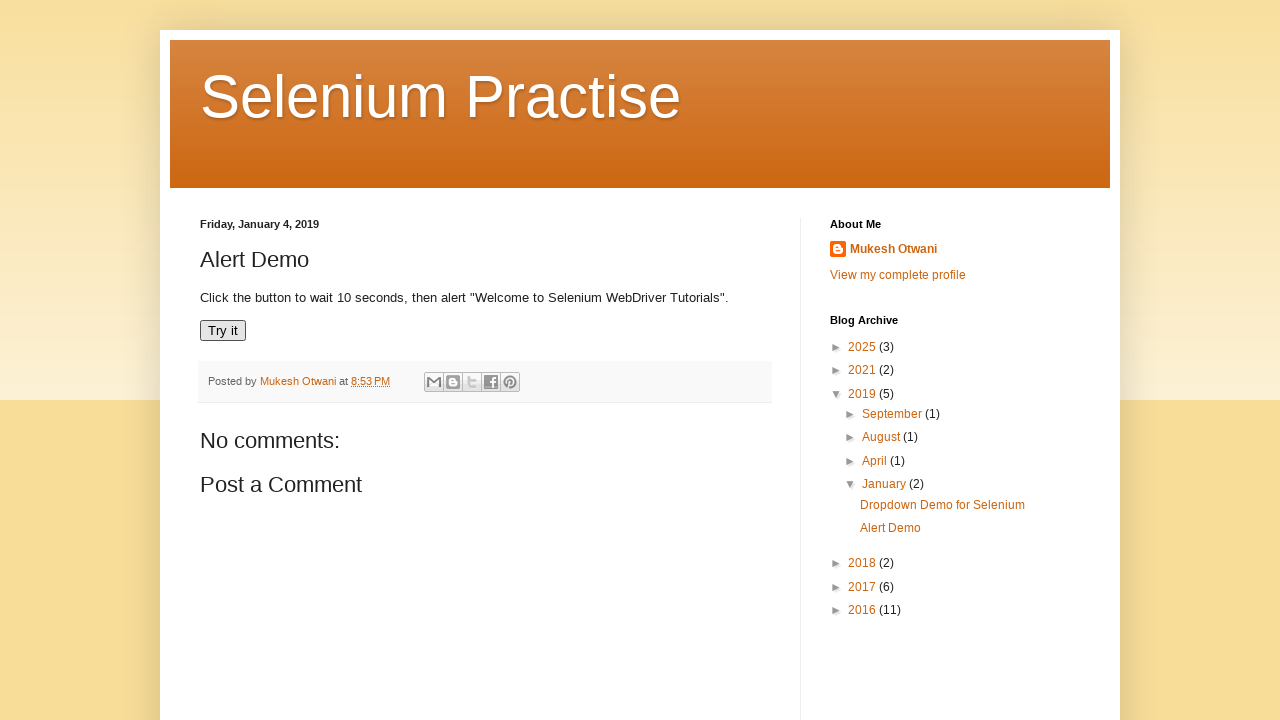

Waited for alert to be processed and accepted
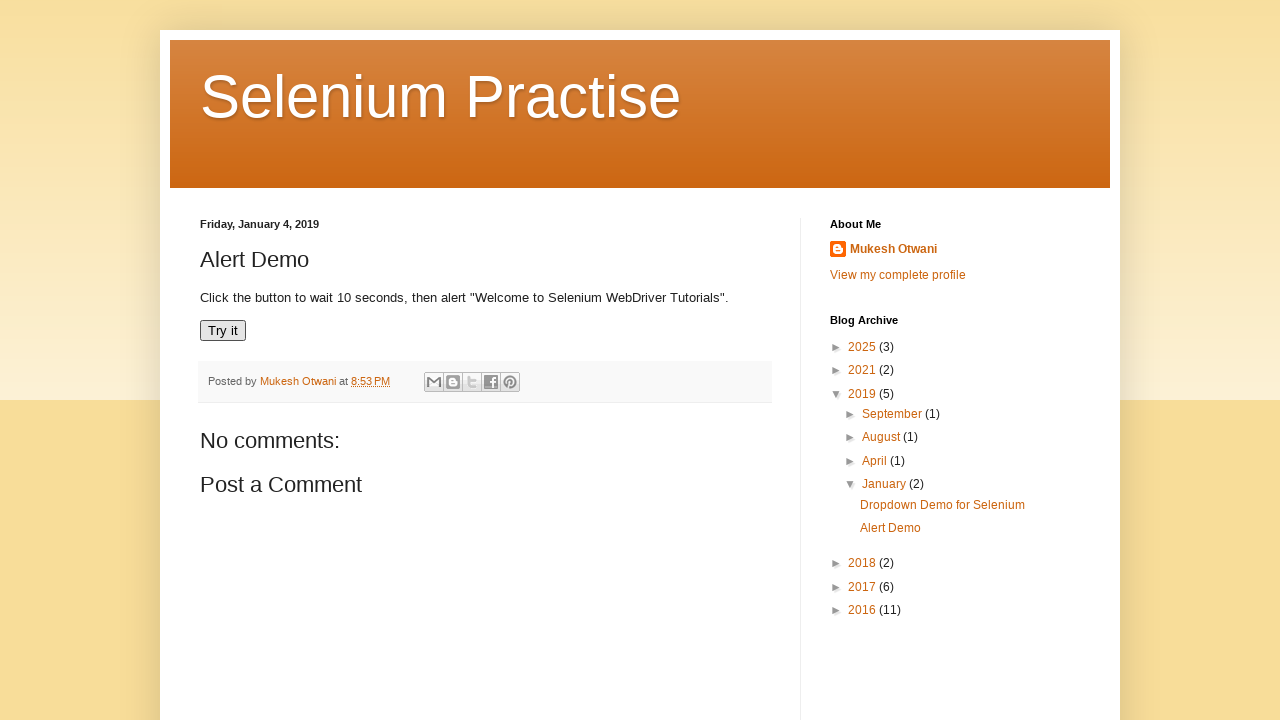

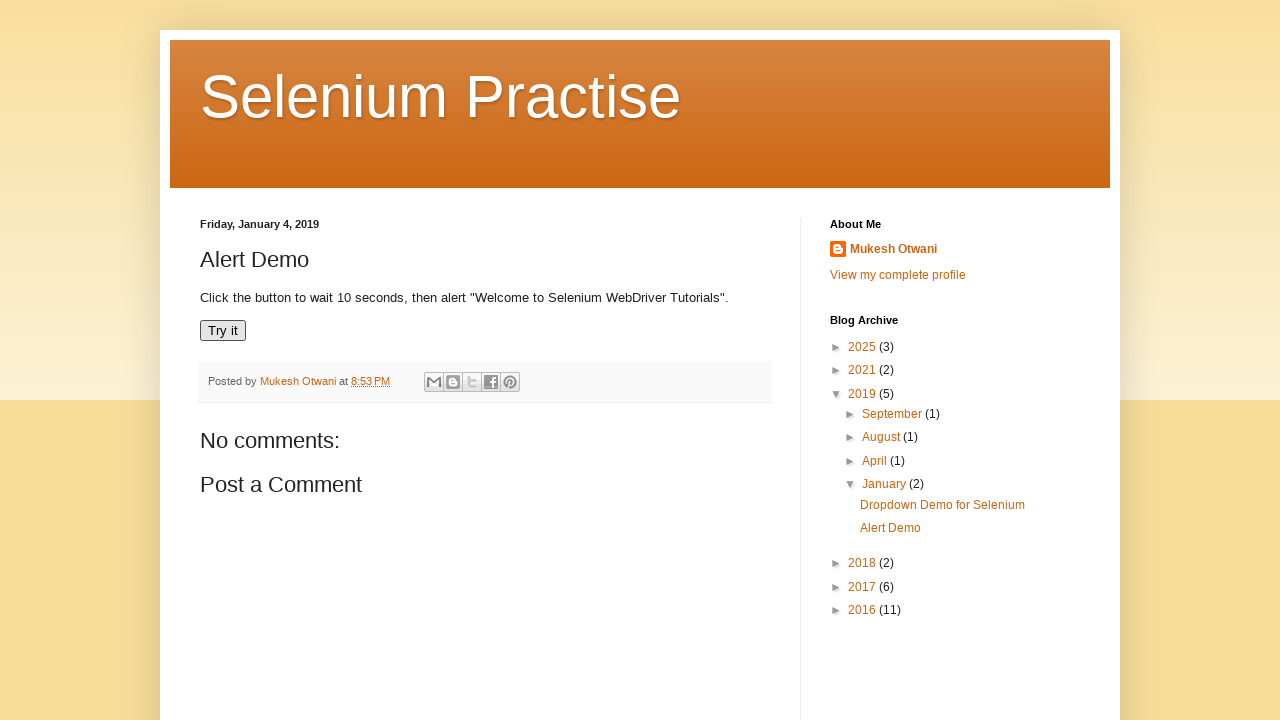